Tests an e-commerce flow by searching for products, adding items (Cashews, Carrot) to cart, and proceeding through the checkout process

Starting URL: https://rahulshettyacademy.com/seleniumPractise/#/

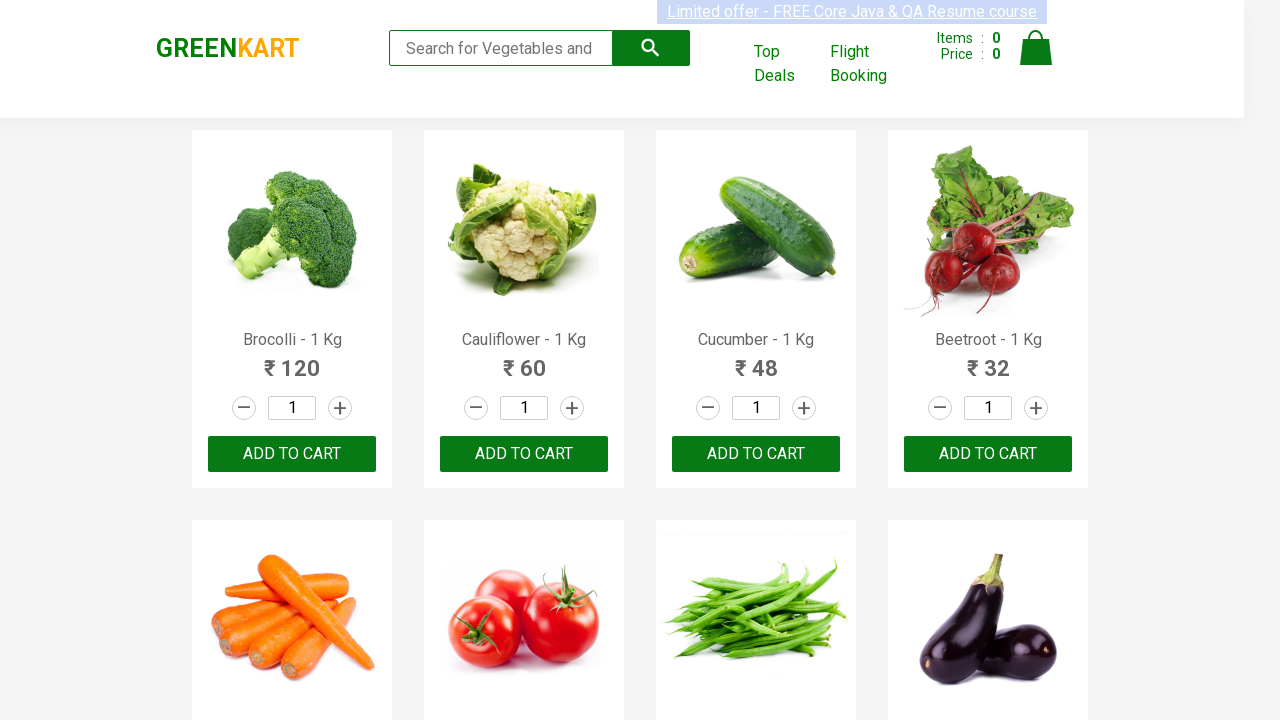

Filled search box with 'ca' to search for products on .search-keyword
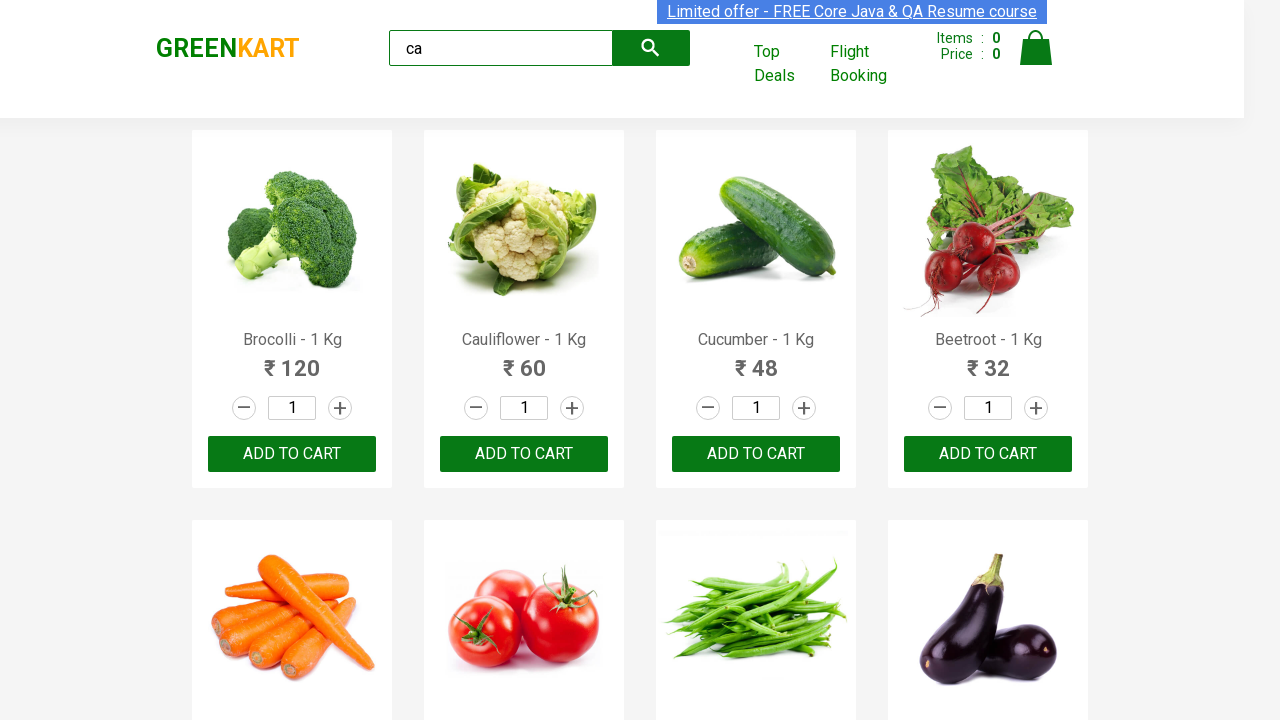

Waited 2 seconds for search results to load
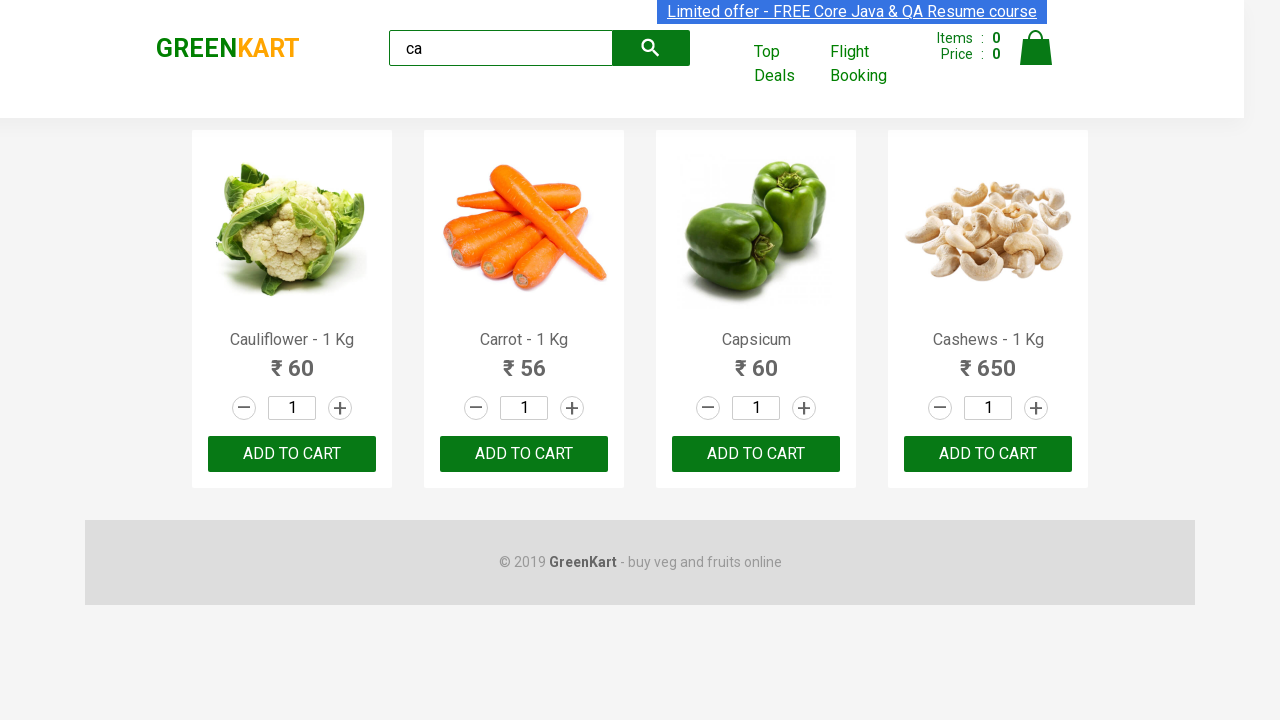

Verified products are displayed on the page
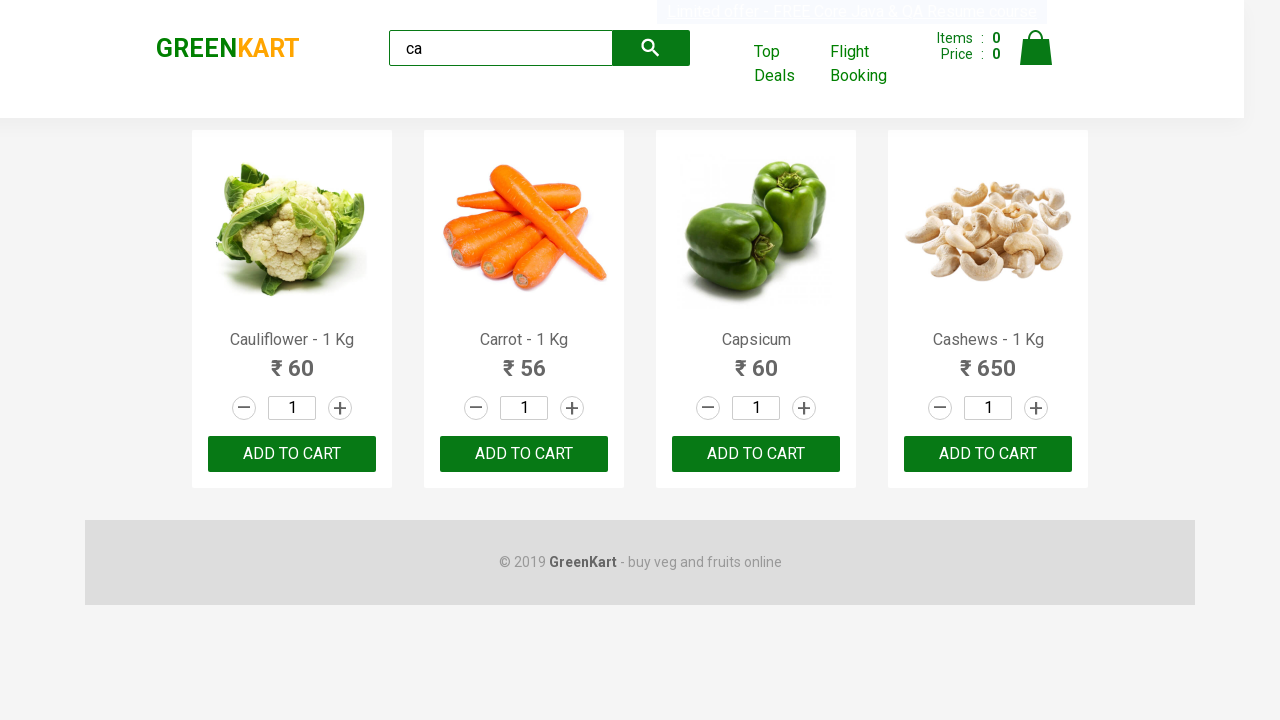

Added Cashews to cart by clicking ADD TO CART button at (988, 454) on .product >> internal:has-text="Cashews"i >> button >> internal:has-text="ADD TO 
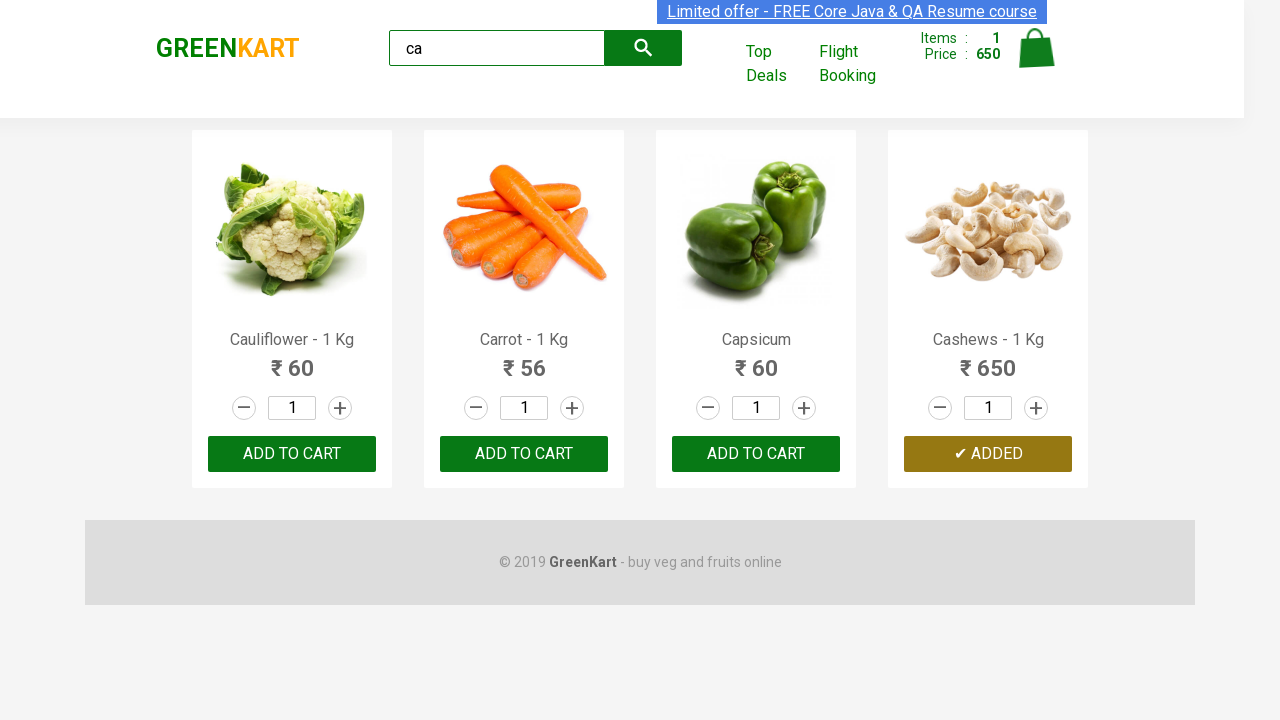

Added Carrot to cart by clicking ADD TO CART button at (524, 454) on .product >> internal:has-text="Carrot"i >> button
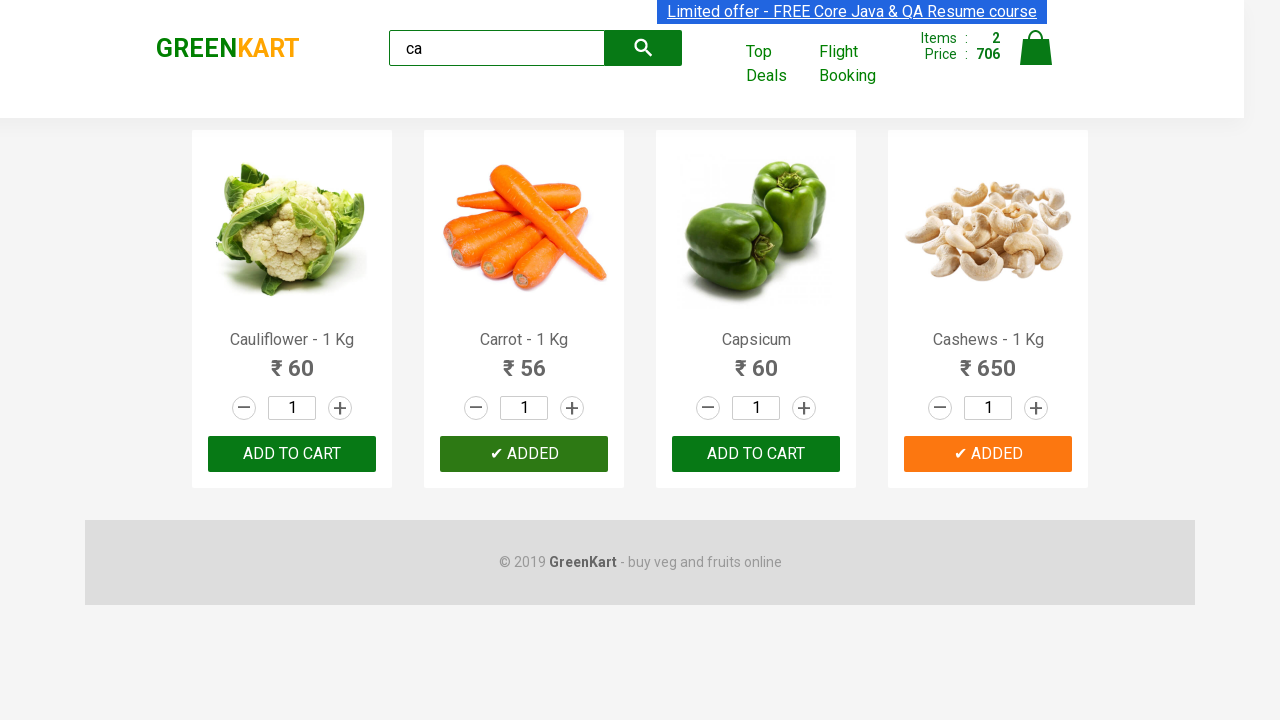

Clicked cart icon to view shopping cart at (1036, 59) on a.cart-icon
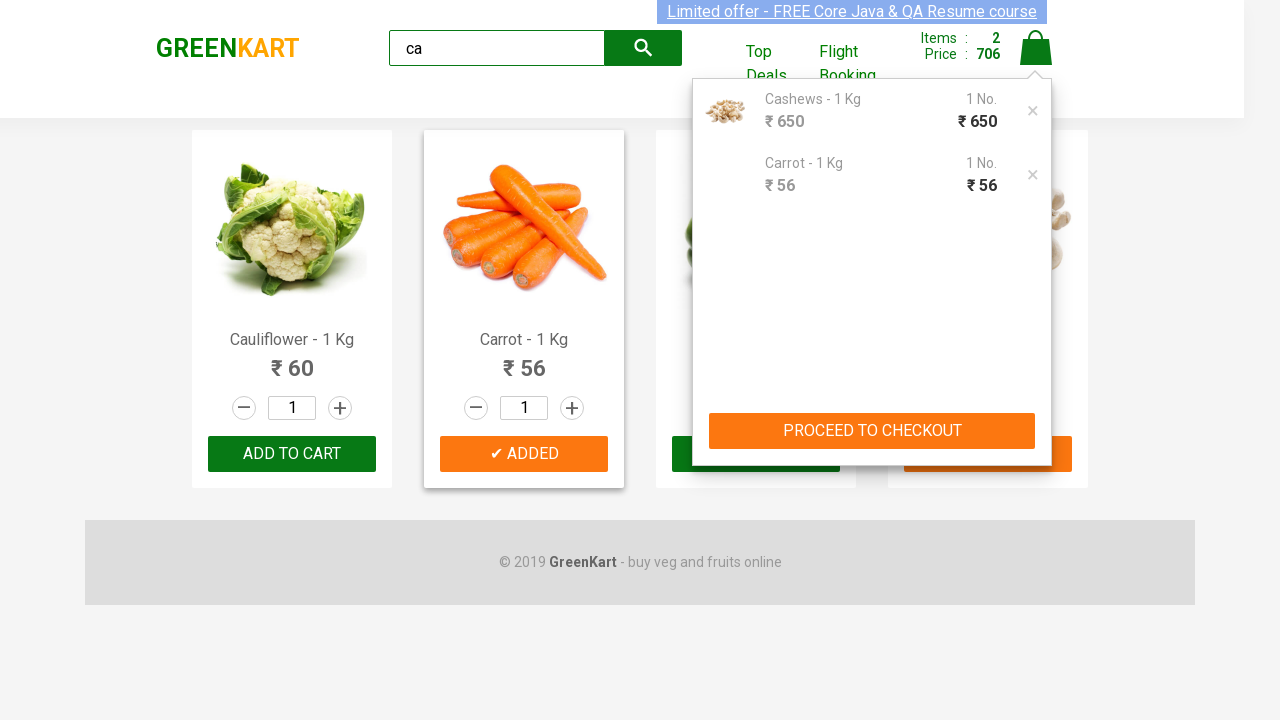

Clicked CHECKOUT button to proceed to checkout at (872, 431) on button:has-text("CHECKOUT")
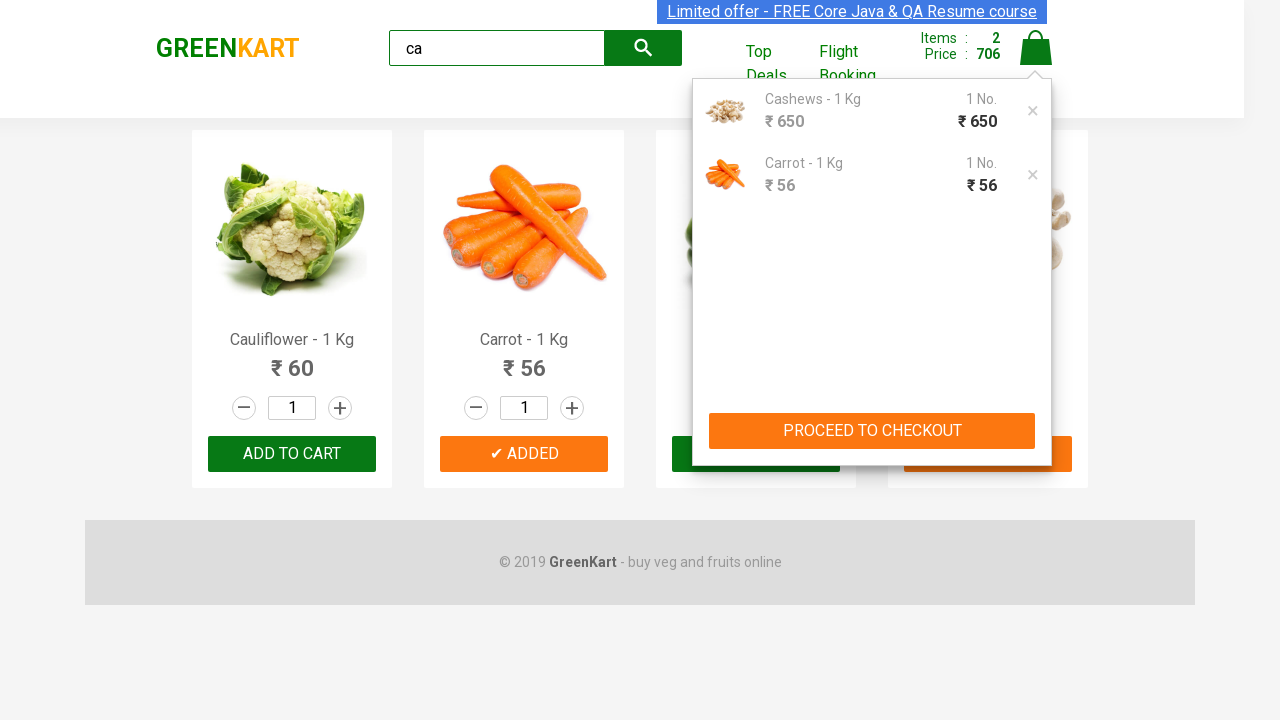

Clicked discount/promo button at (1036, 491) on span.discountAmt~button
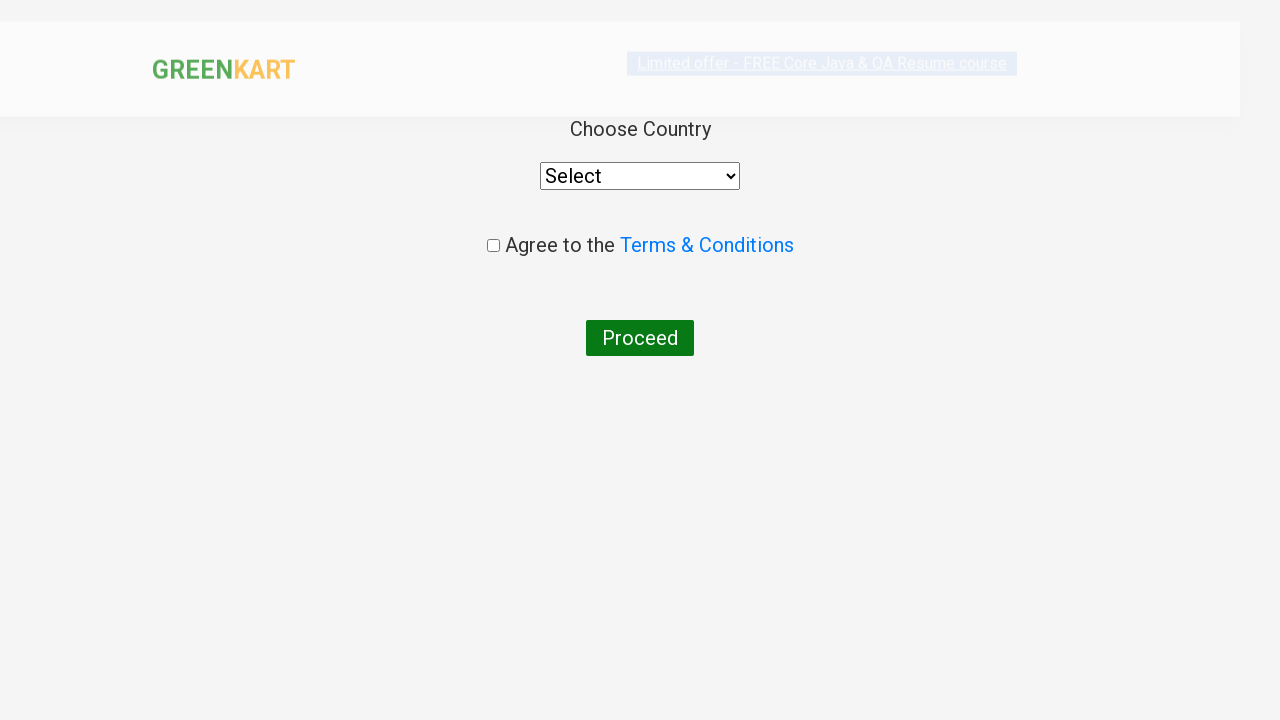

Verified checkout page elements are visible
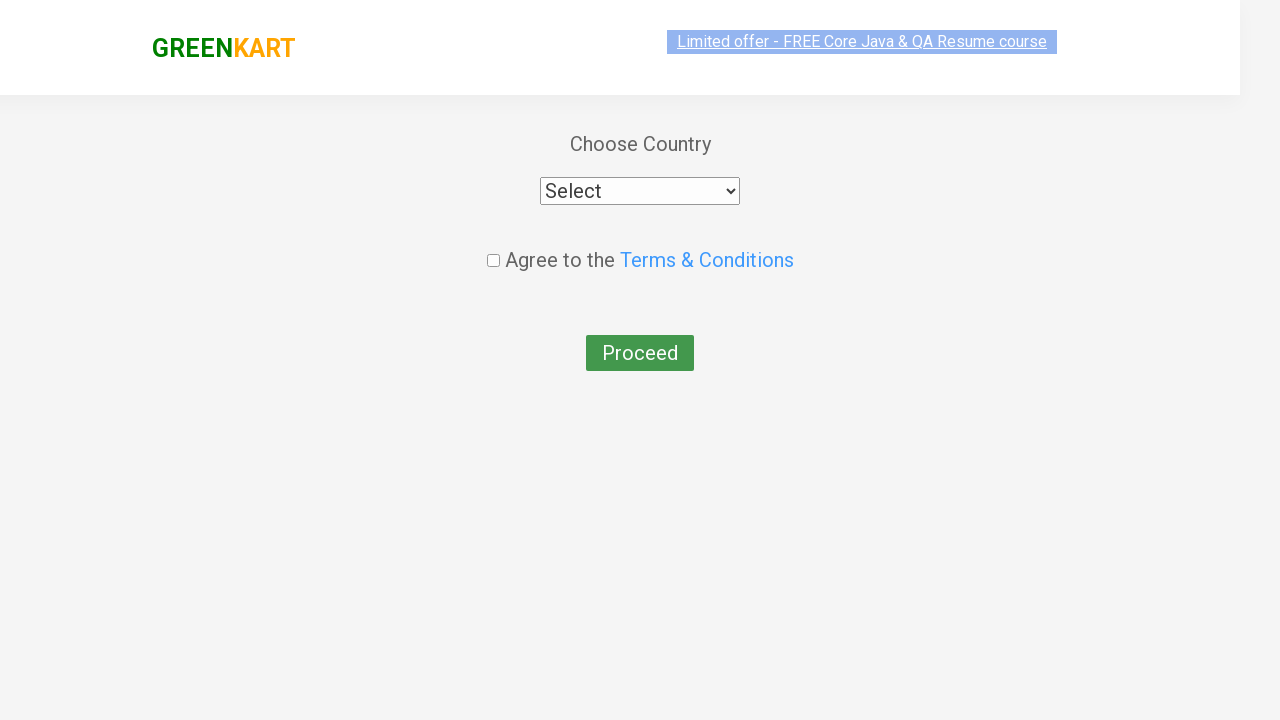

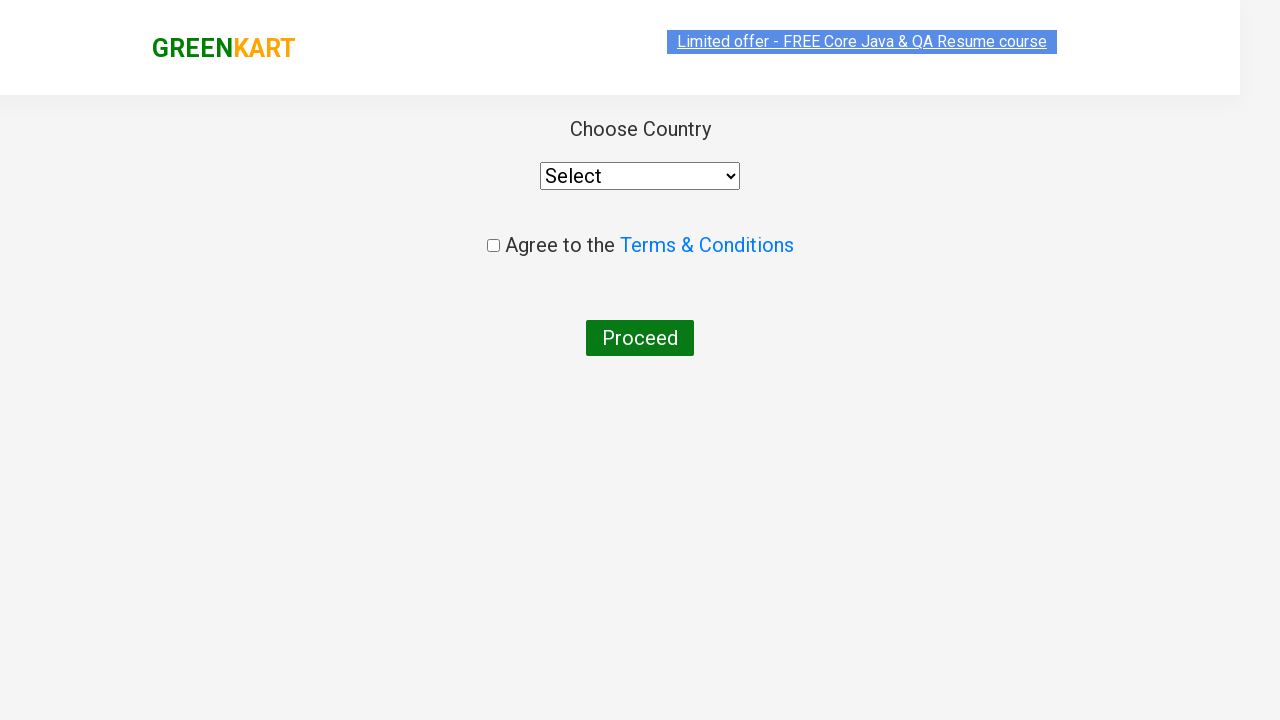